Navigates to a product table and checks the checkboxes for specific products (Smartphone, Laptop, Tablet, Smartwatch, and Wireless Earbuds) by iterating through the table rows.

Starting URL: https://testautomationpractice.blogspot.com/

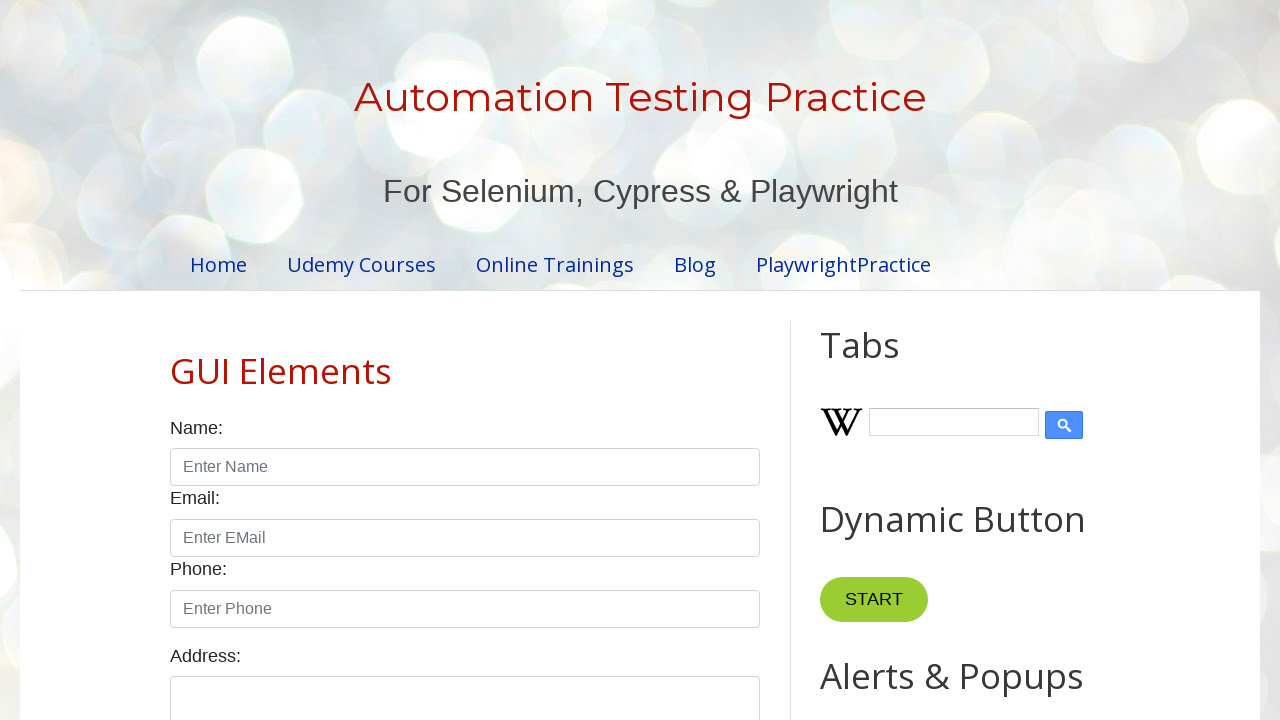

Product table loaded and ready
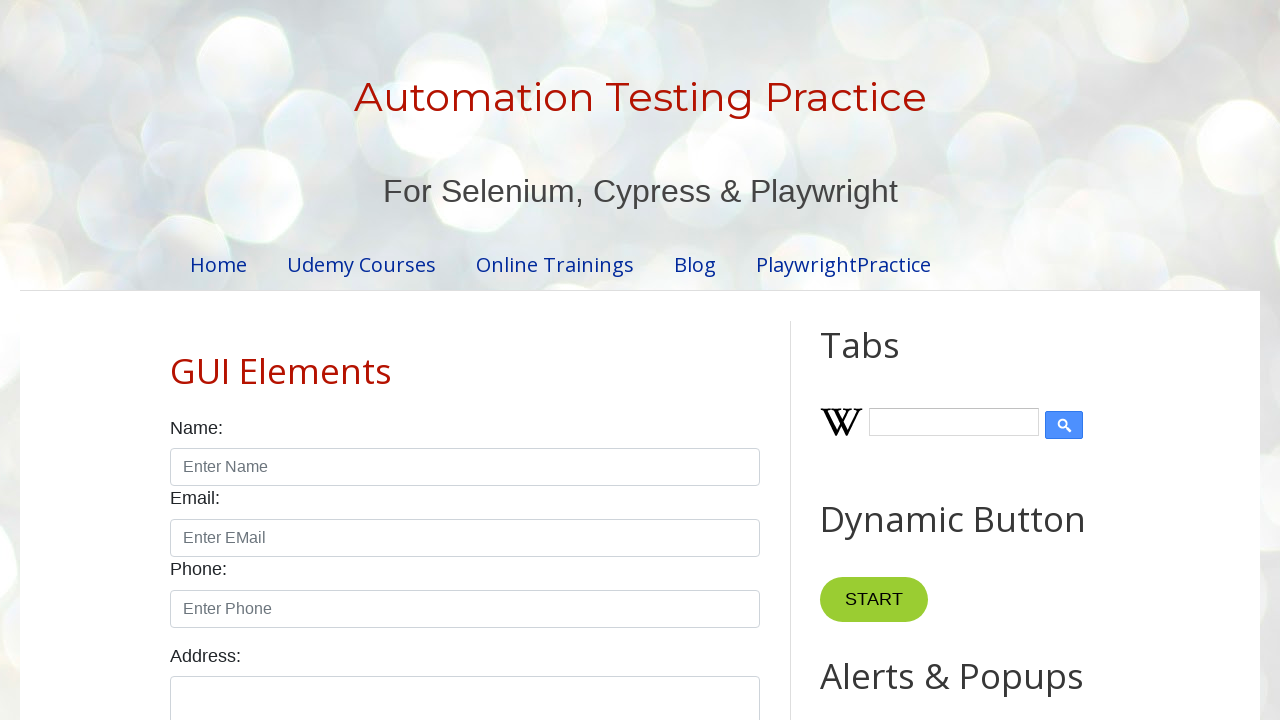

Retrieved product table row count: 5 rows
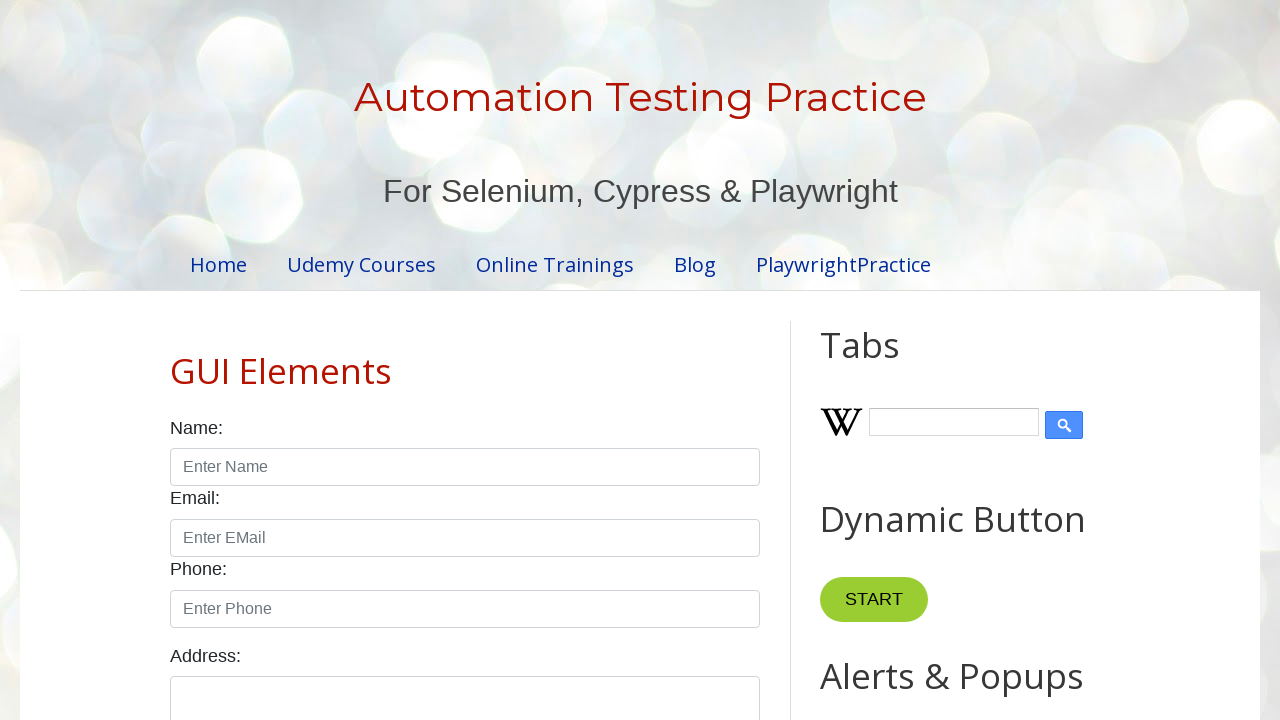

Defined target products to check: Smartphone, Laptop, Tablet, Smartwatch, Wireless Earbuds
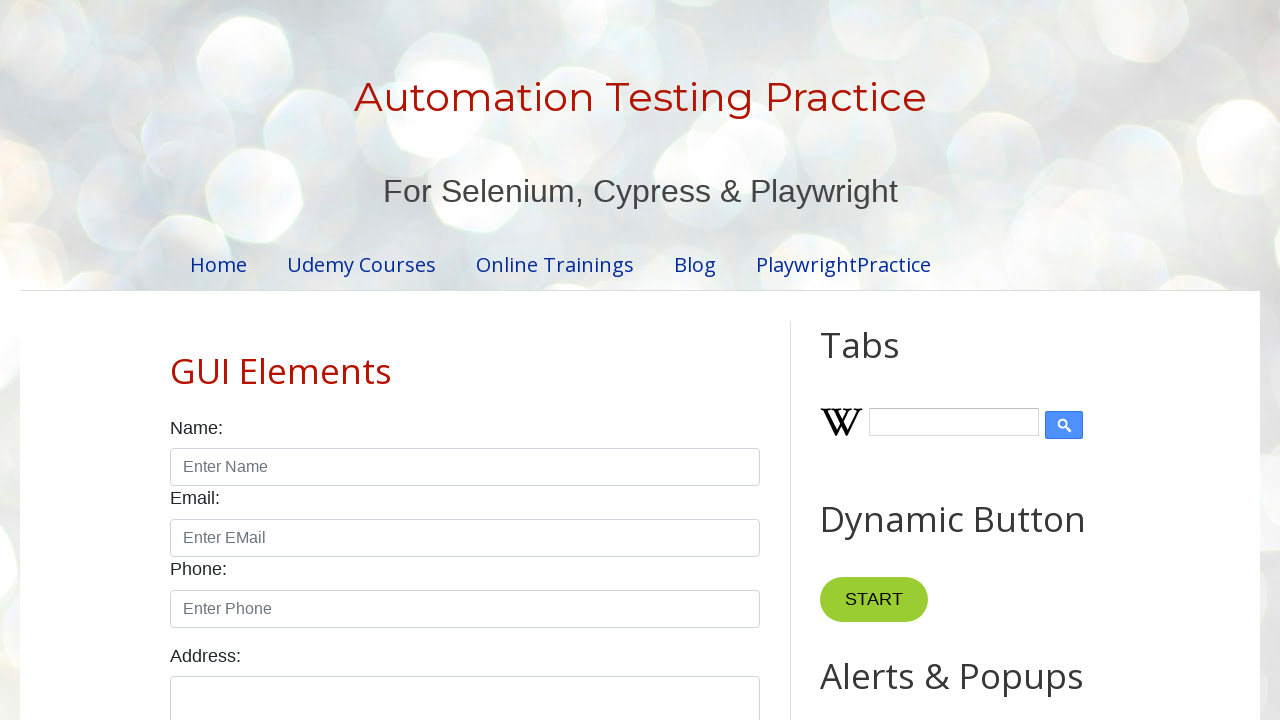

Located name column and checkbox elements in product table
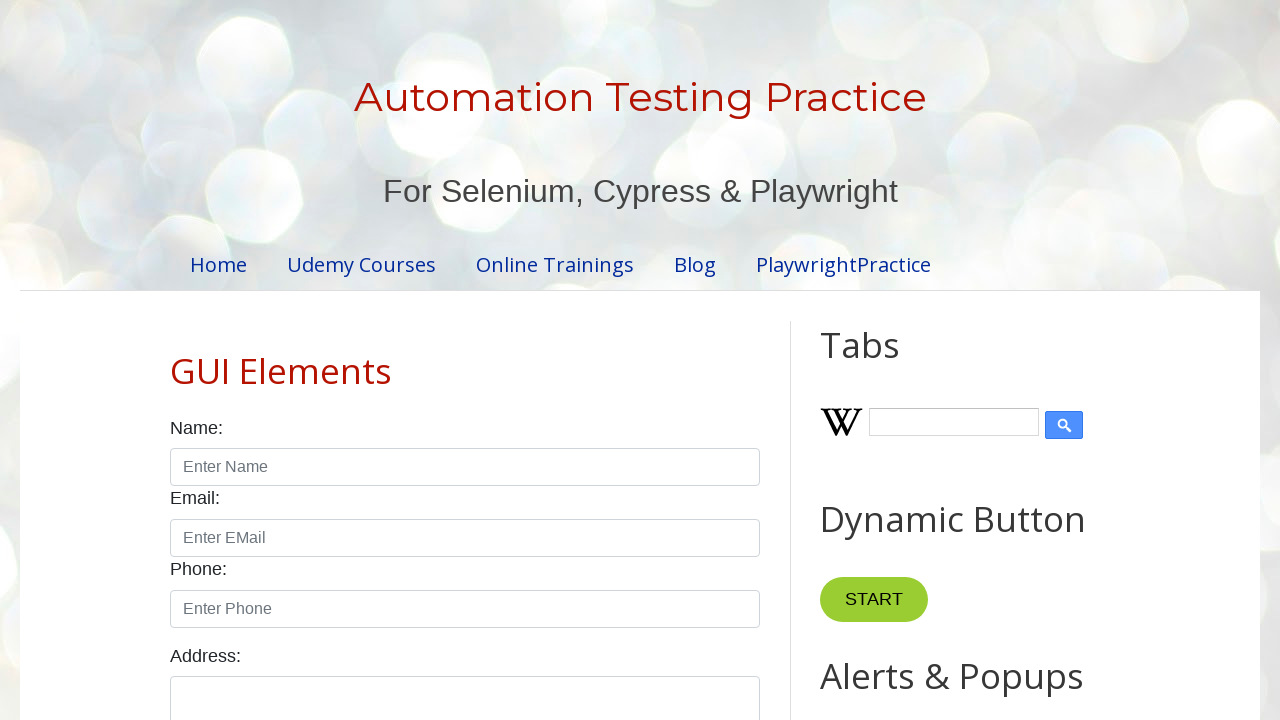

Checked checkbox for product: Smartphone at (651, 361) on [id="productTable"] tbody tr td:nth-child(4) [type="checkbox"] >> nth=0
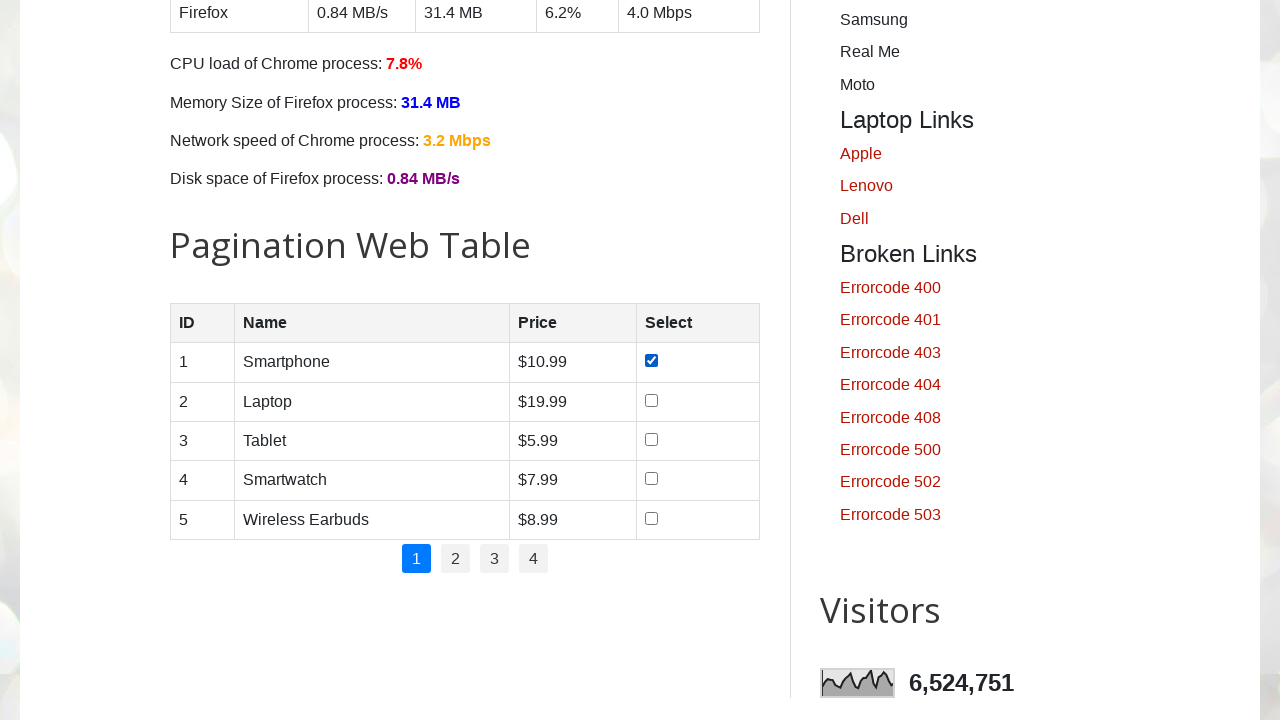

Checked checkbox for product: Laptop at (651, 400) on [id="productTable"] tbody tr td:nth-child(4) [type="checkbox"] >> nth=1
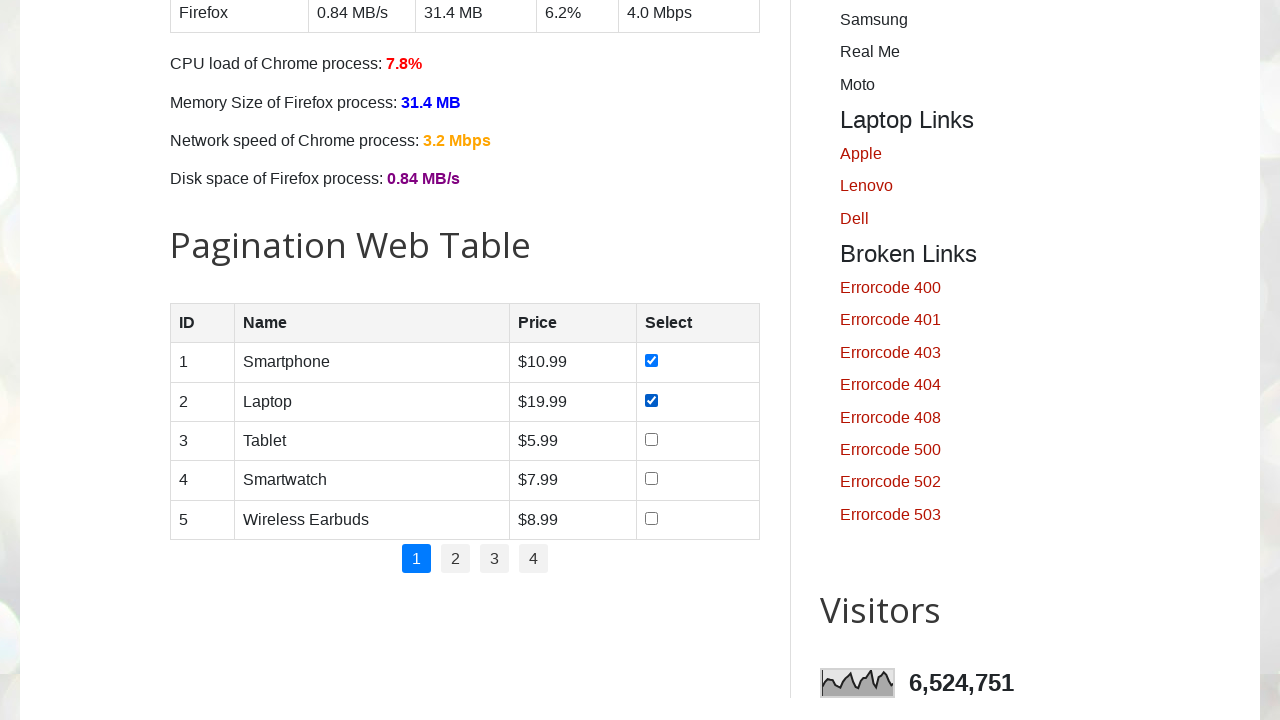

Checked checkbox for product: Smartwatch at (651, 479) on [id="productTable"] tbody tr td:nth-child(4) [type="checkbox"] >> nth=3
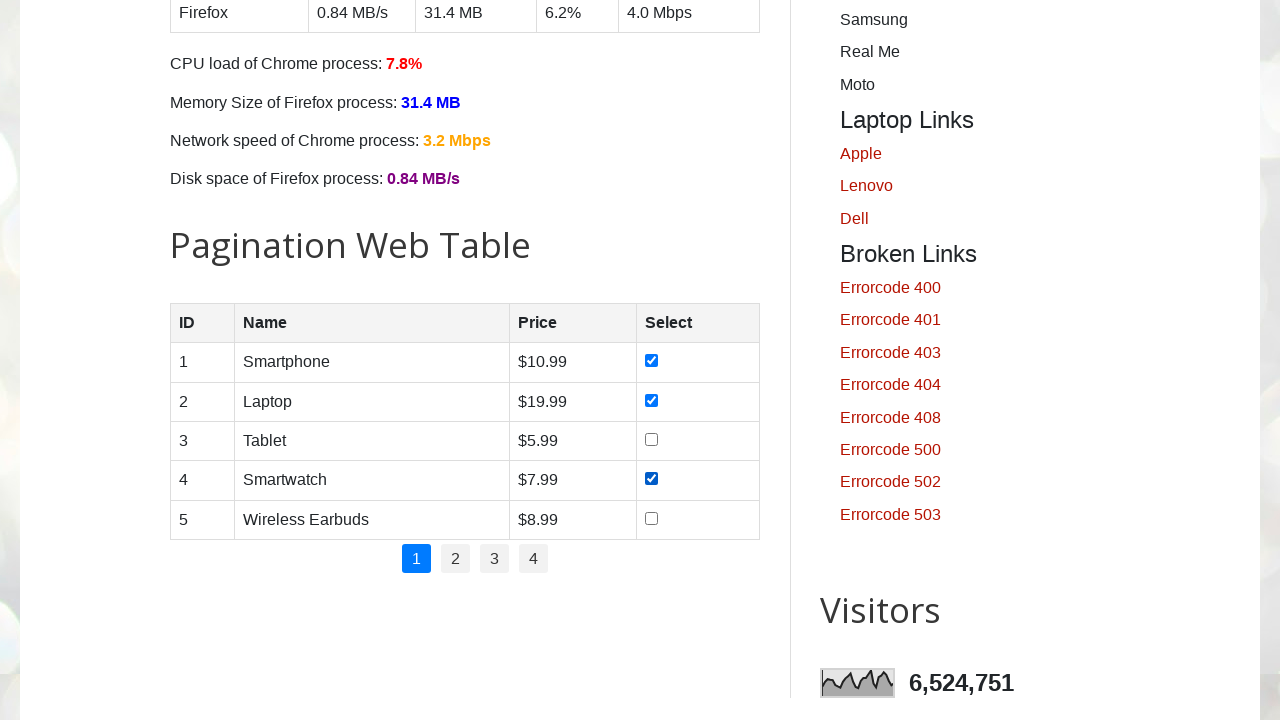

Checked checkbox for product: Wireless Earbuds at (651, 518) on [id="productTable"] tbody tr td:nth-child(4) [type="checkbox"] >> nth=4
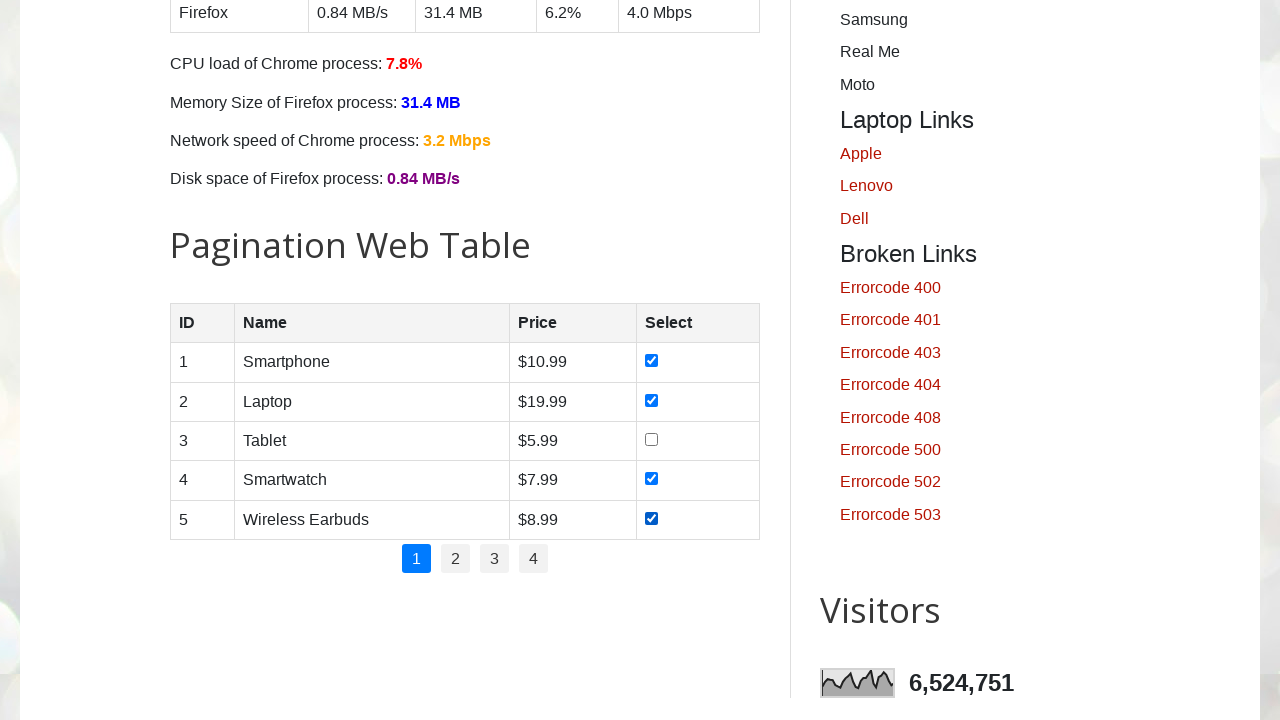

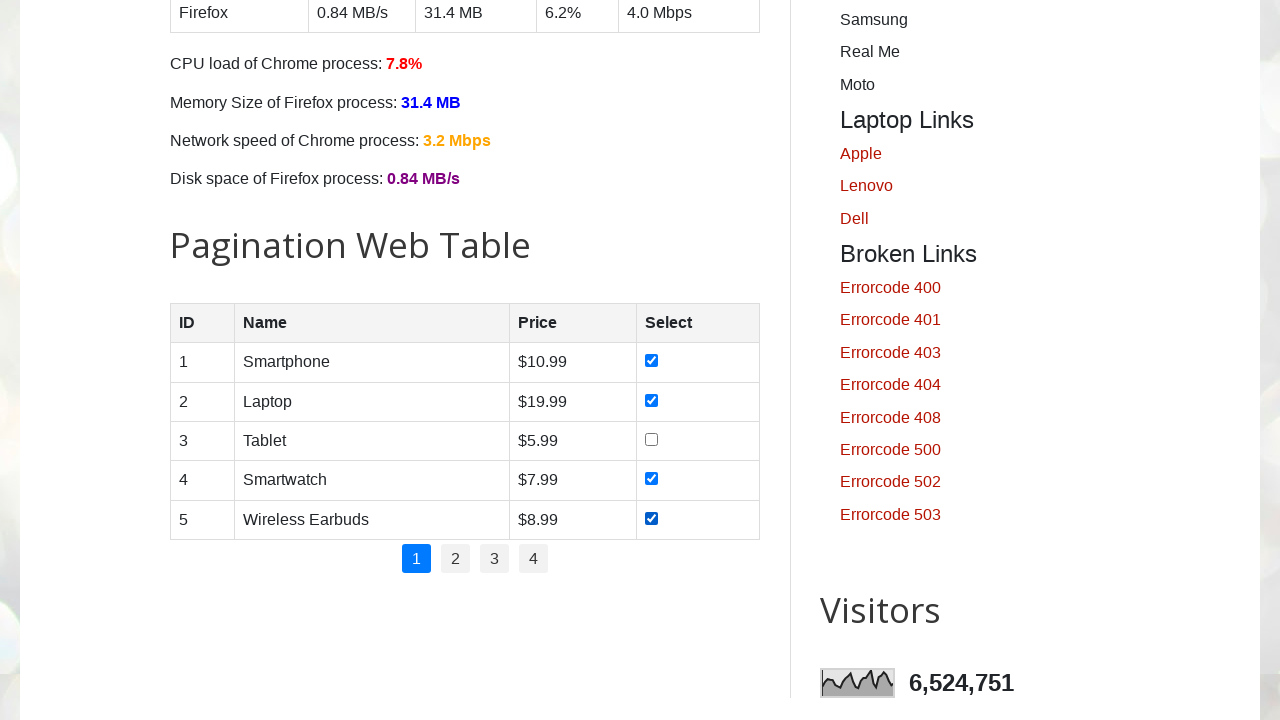